Tests clicking a button and waiting for a paragraph element to appear, then verifies the paragraph text equals expected value

Starting URL: https://testeroprogramowania.github.io/selenium/wait2.html

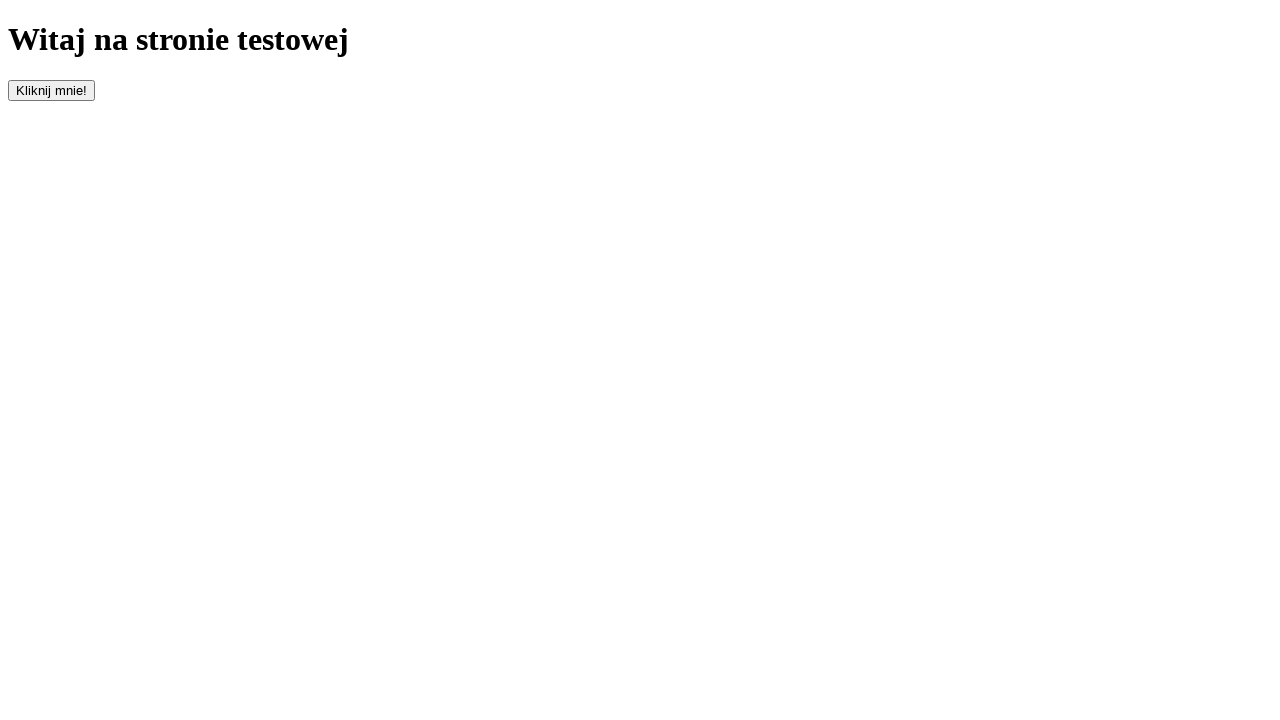

Waited for page to reach domcontentloaded state
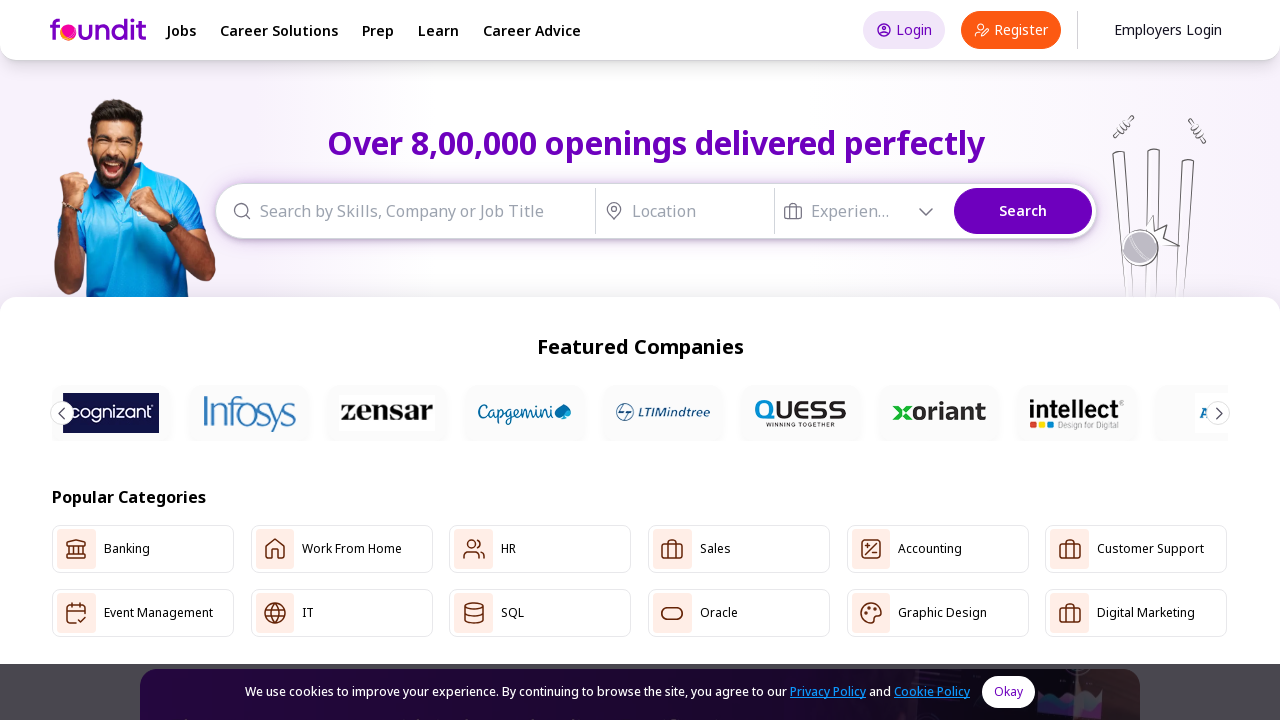

Verified body element is present on Monster India job portal
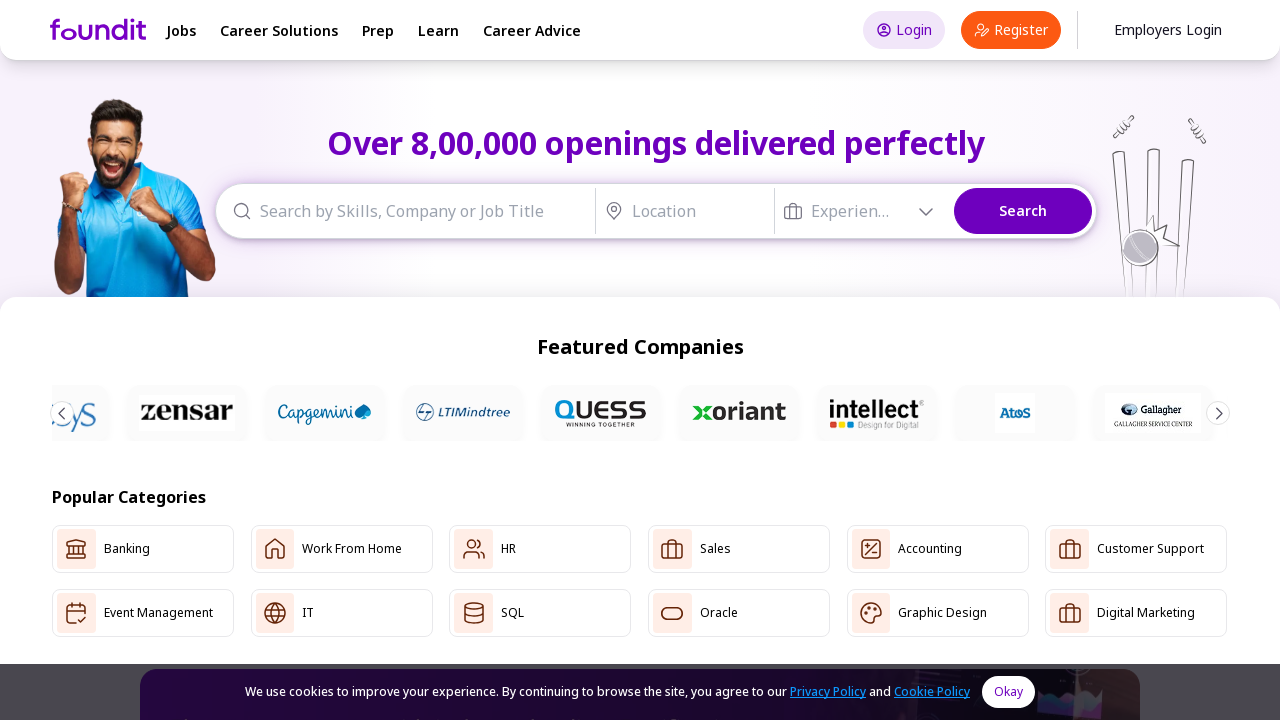

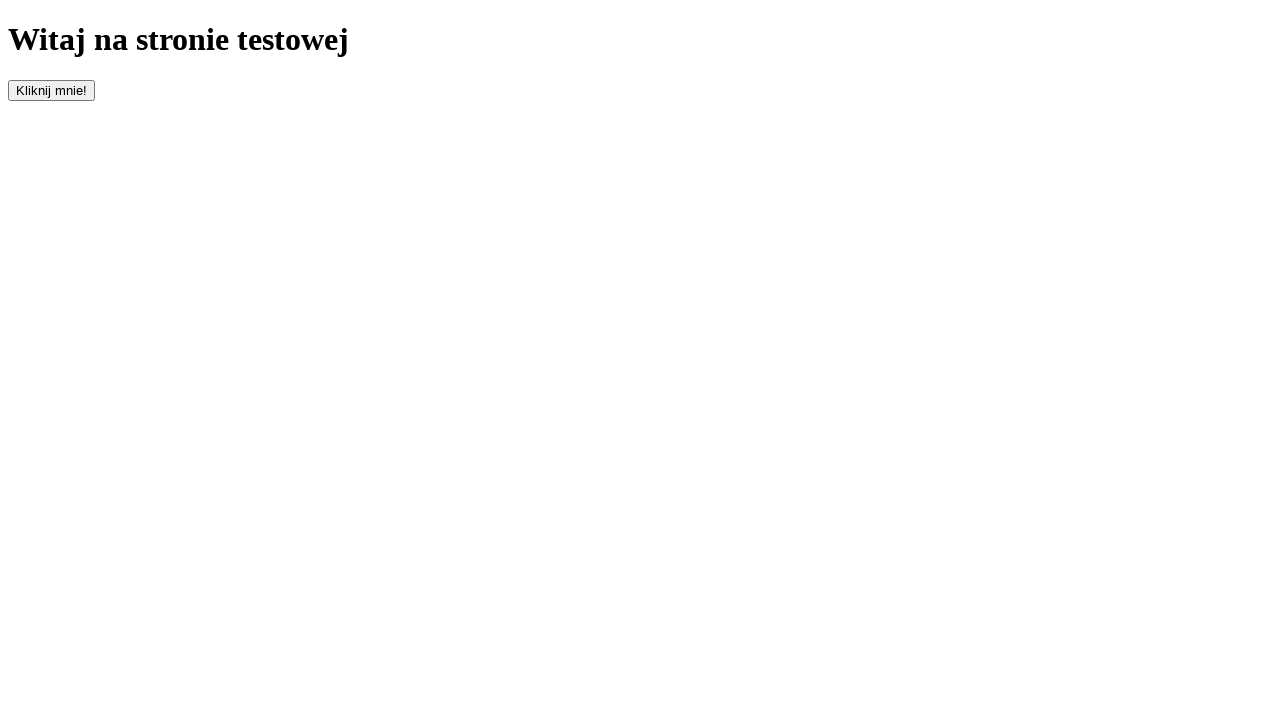